Tests iframe handling by navigating to W3Schools JavaScript tryit editor, switching to the result iframe, and clicking a button that displays an alert or message.

Starting URL: https://www.w3schools.com/js/tryit.asp?filename=tryjs_myfirst

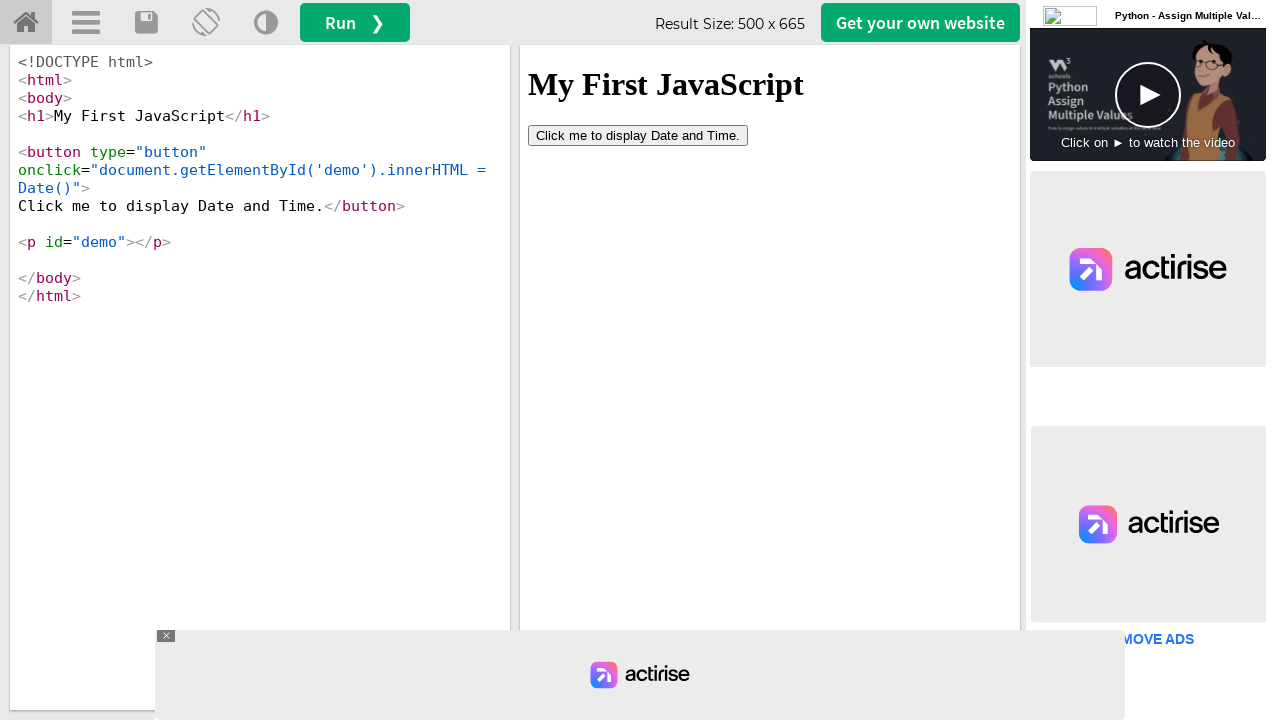

Waited for iframe#iframeResult to be available
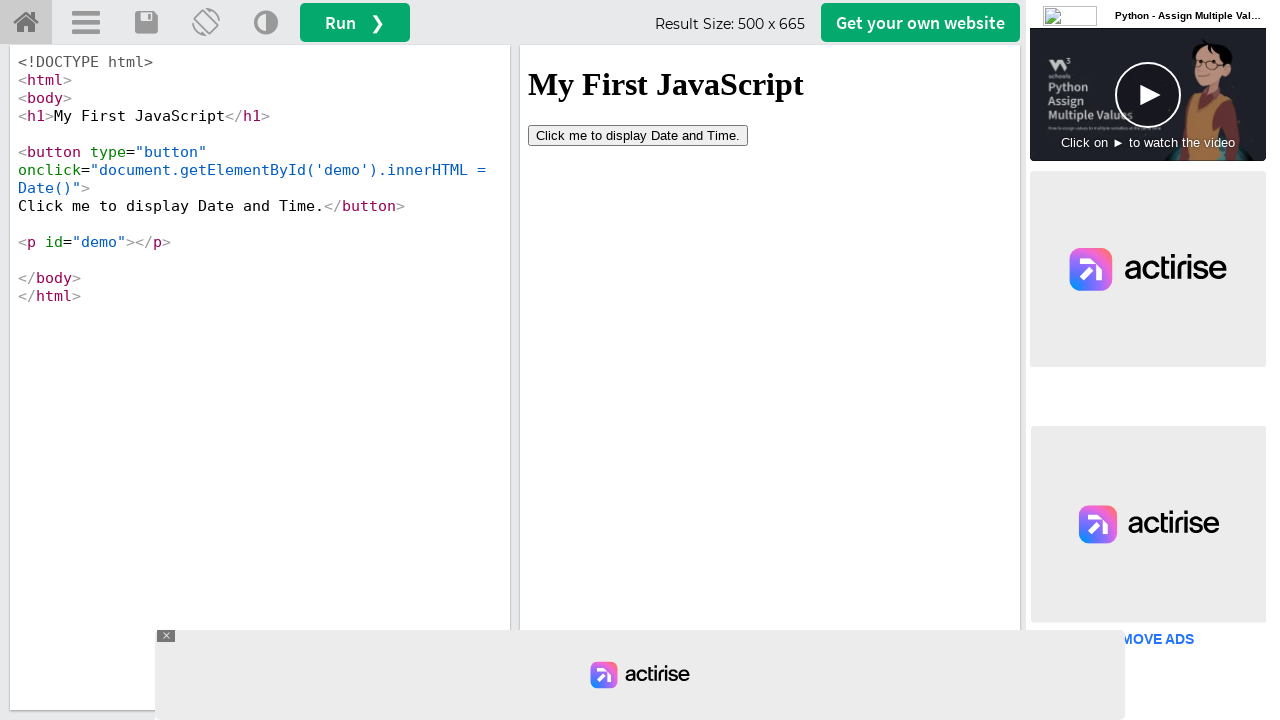

Located and switched context to iframe#iframeResult
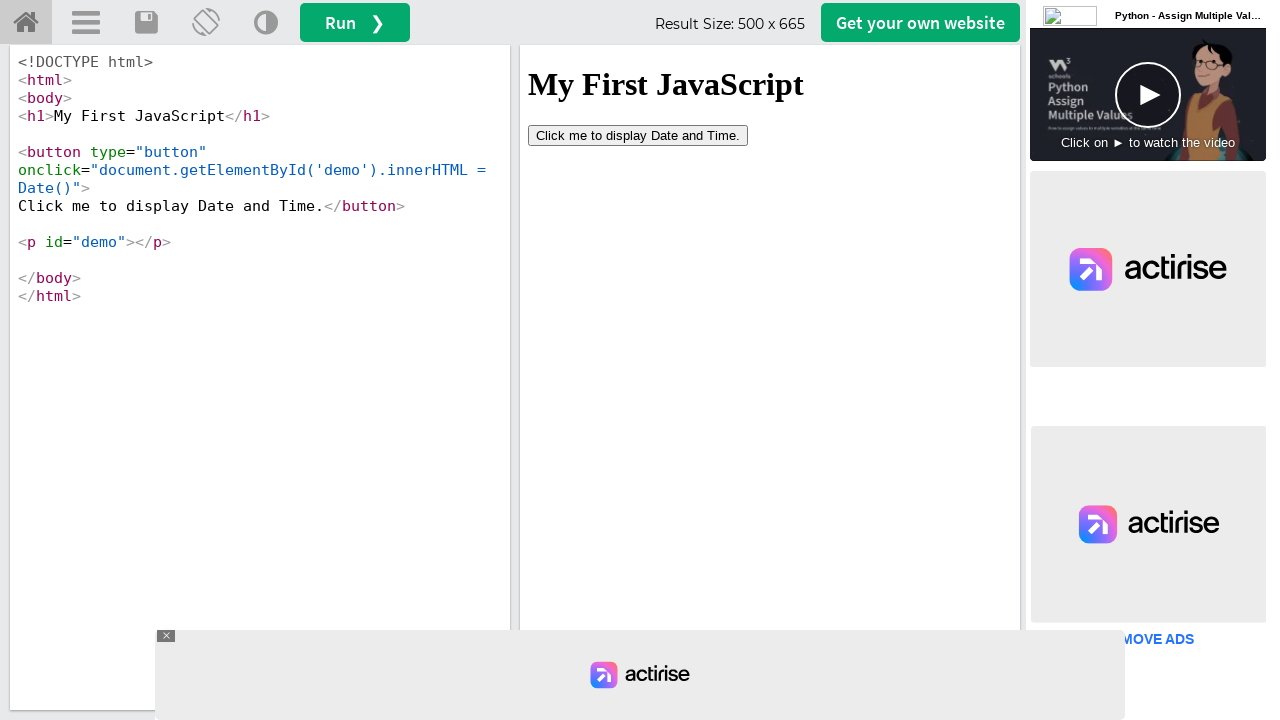

Clicked the 'Click me to display' button inside the iframe at (638, 135) on iframe#iframeResult >> internal:control=enter-frame >> button:has-text('Click me
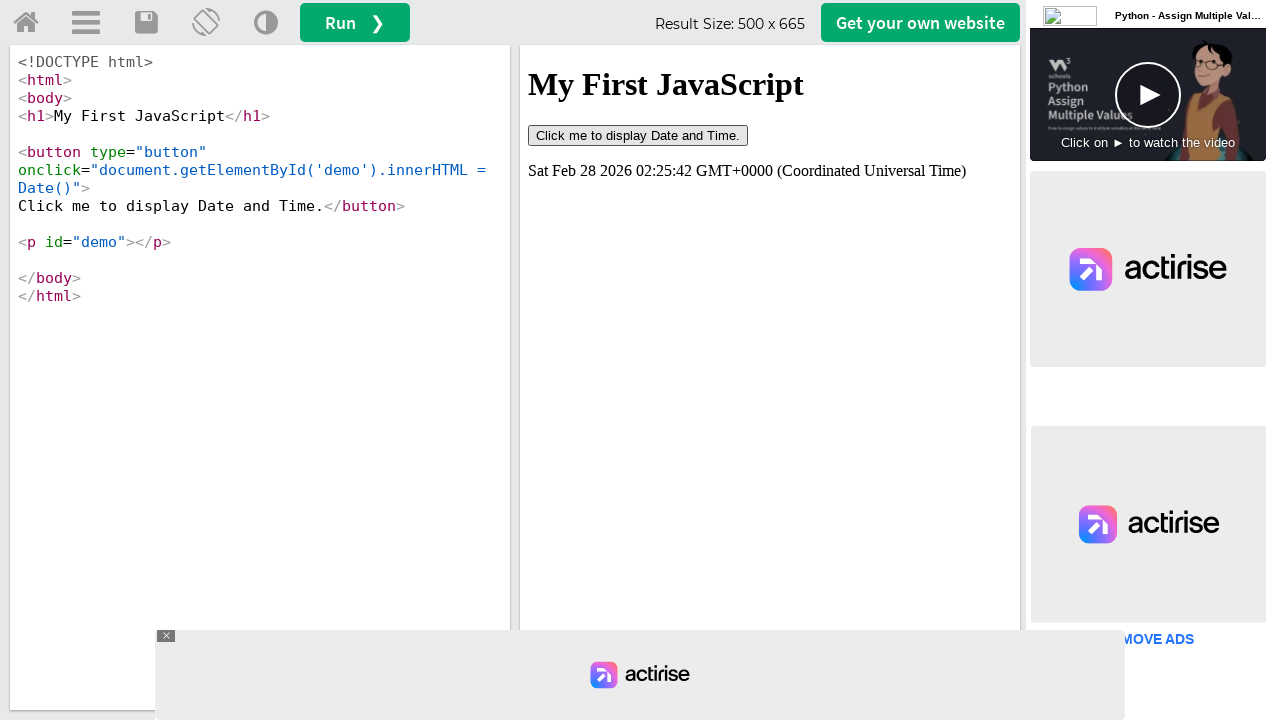

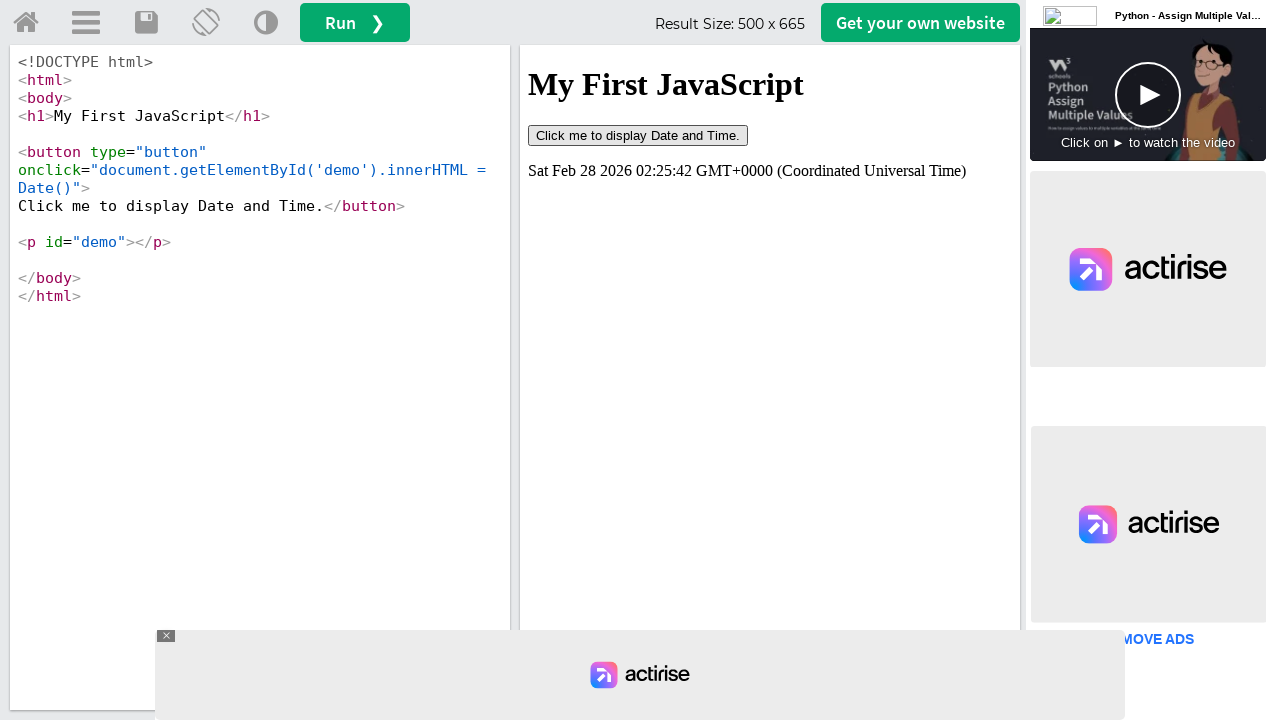